Retrieves a value from an element attribute, calculates a mathematical function, and submits a form with the result along with checkbox and radio button selections

Starting URL: http://suninjuly.github.io/get_attribute.html

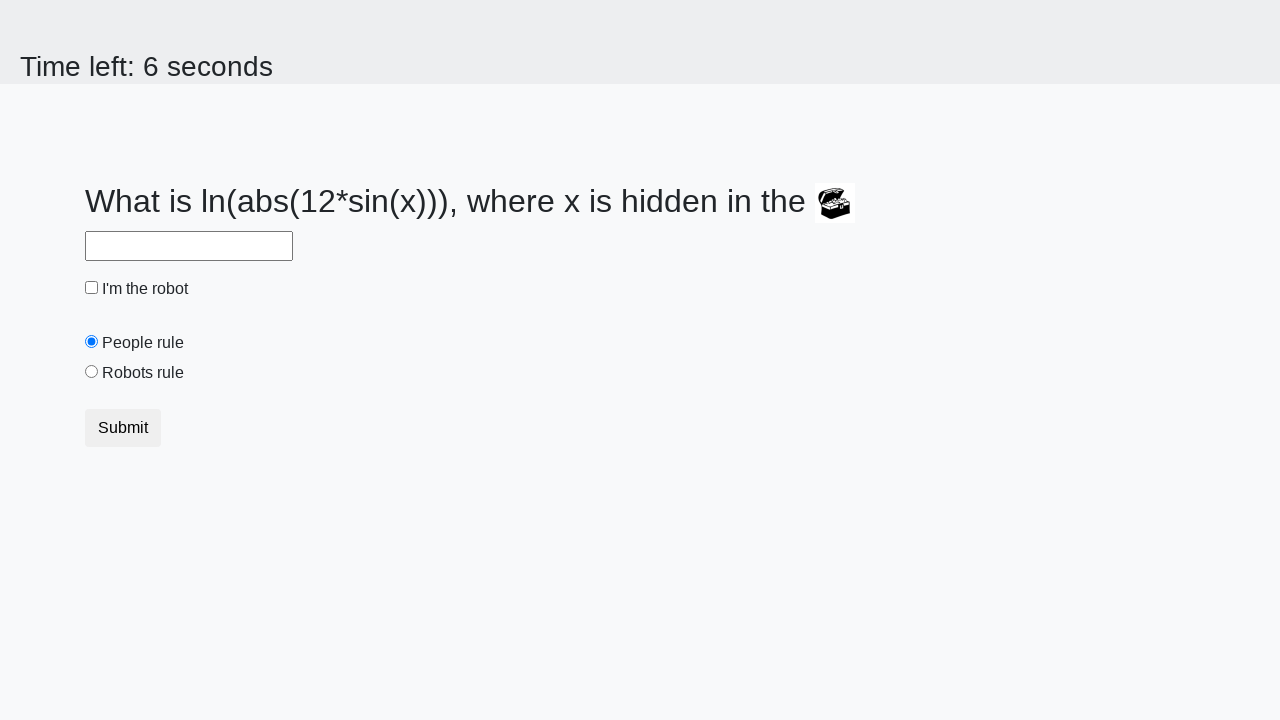

Located treasure element with ID 'treasure'
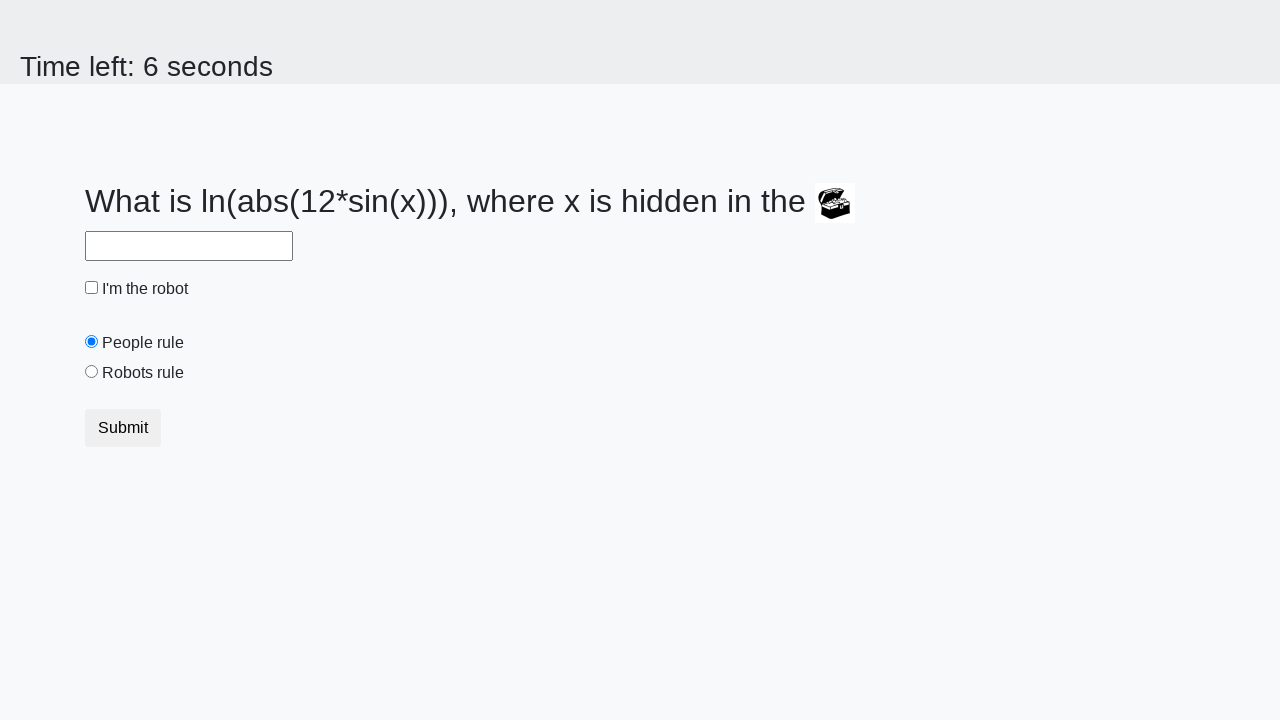

Retrieved 'valuex' attribute from treasure element: 173
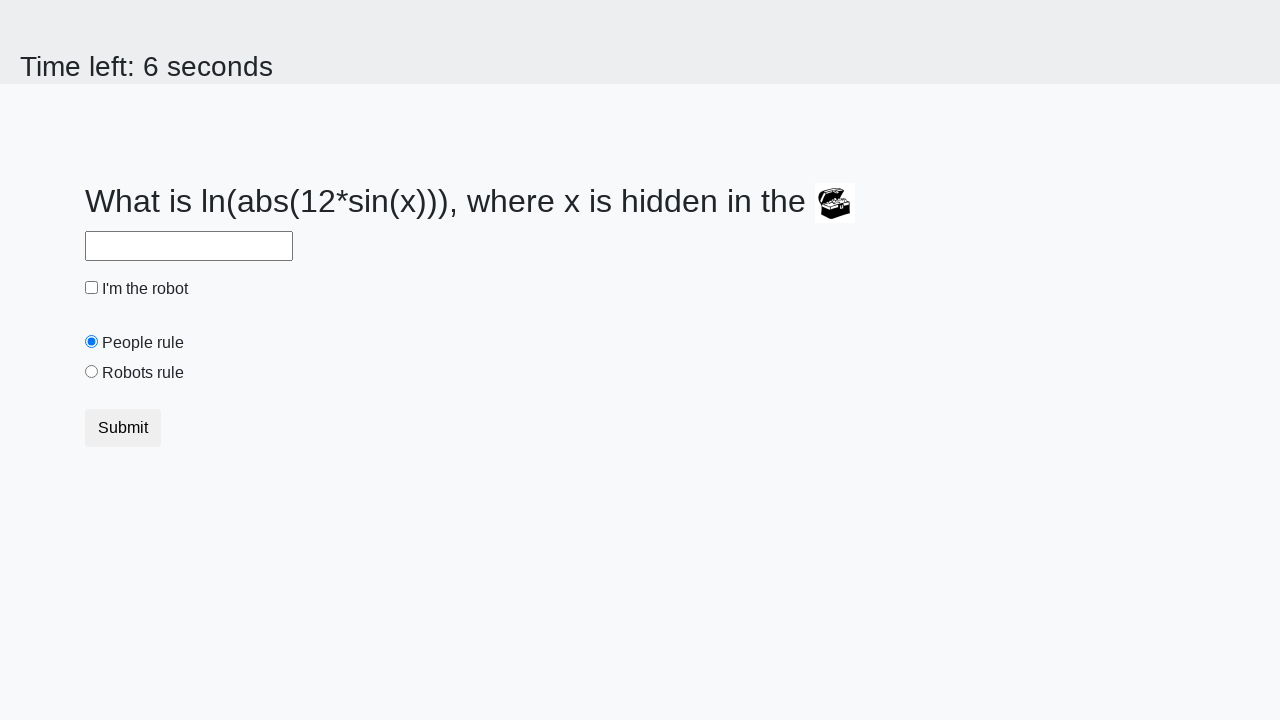

Calculated mathematical function result: 0.9281111526075311
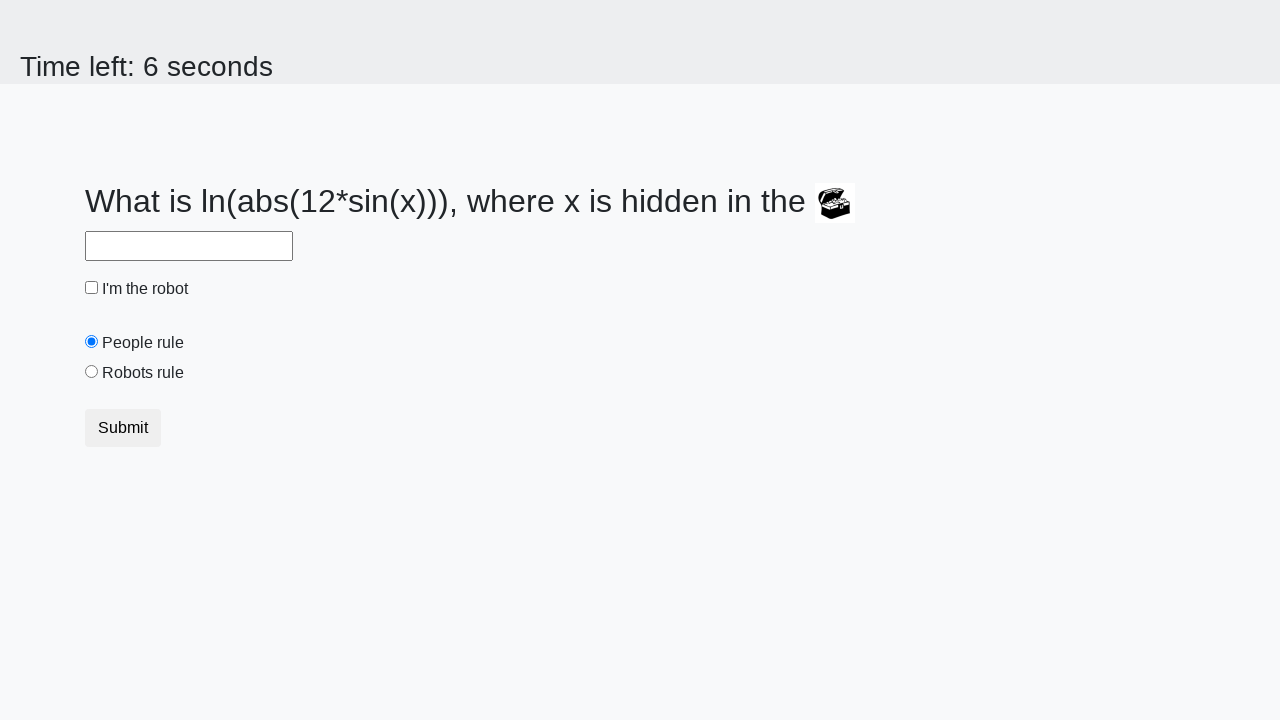

Filled answer field with calculated value: 0.9281111526075311 on #answer
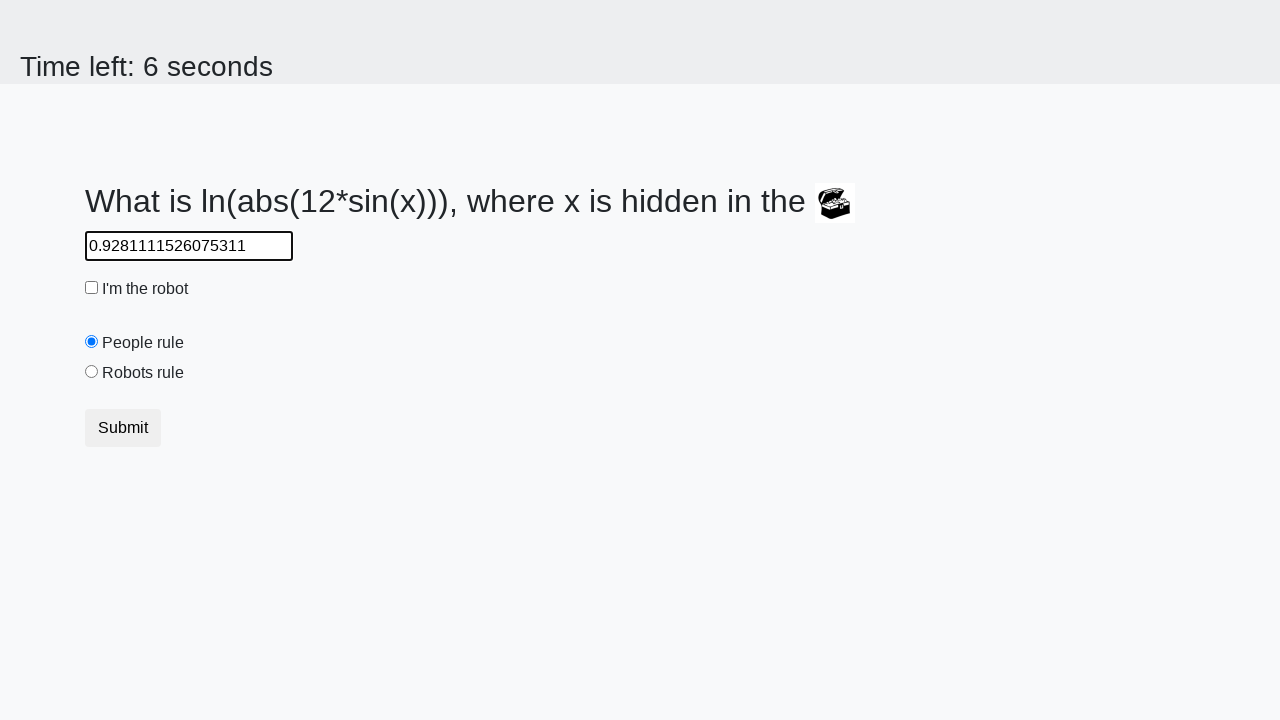

Checked 'I'm the robot' checkbox at (92, 288) on #robotCheckbox
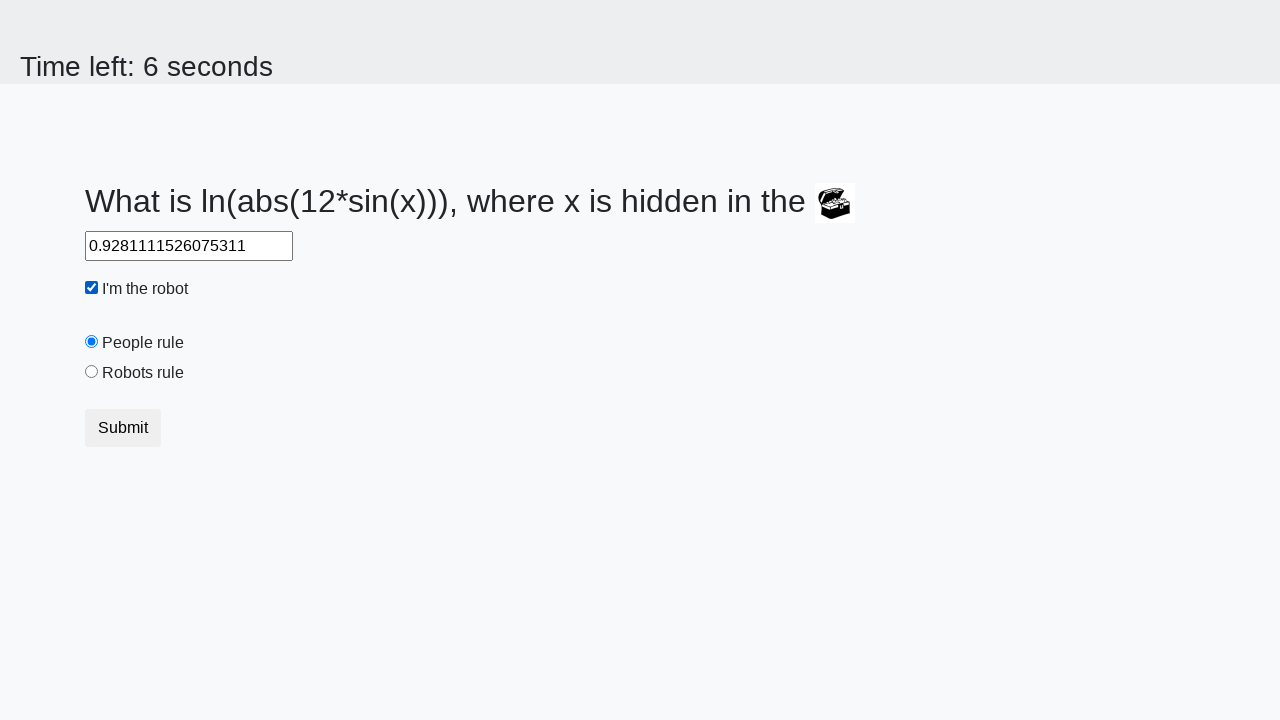

Selected 'Robots rule!' radio button at (92, 372) on #robotsRule
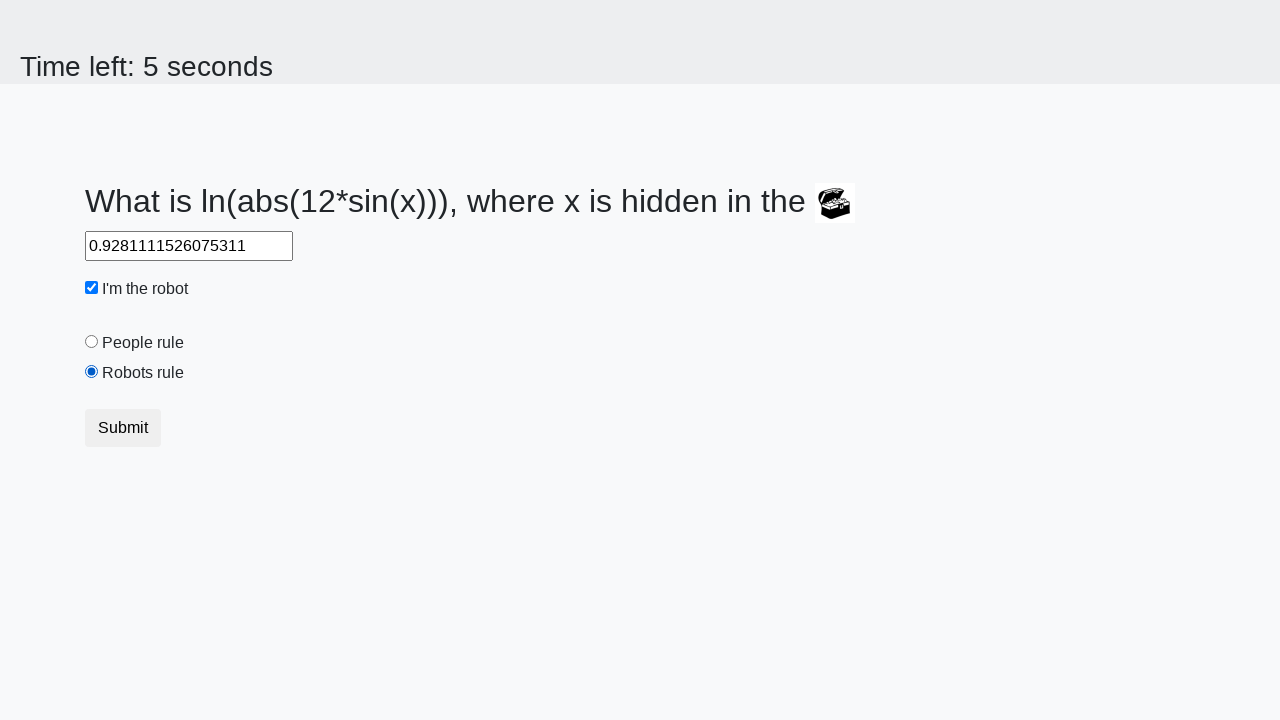

Clicked Submit button to submit form at (123, 428) on button.btn
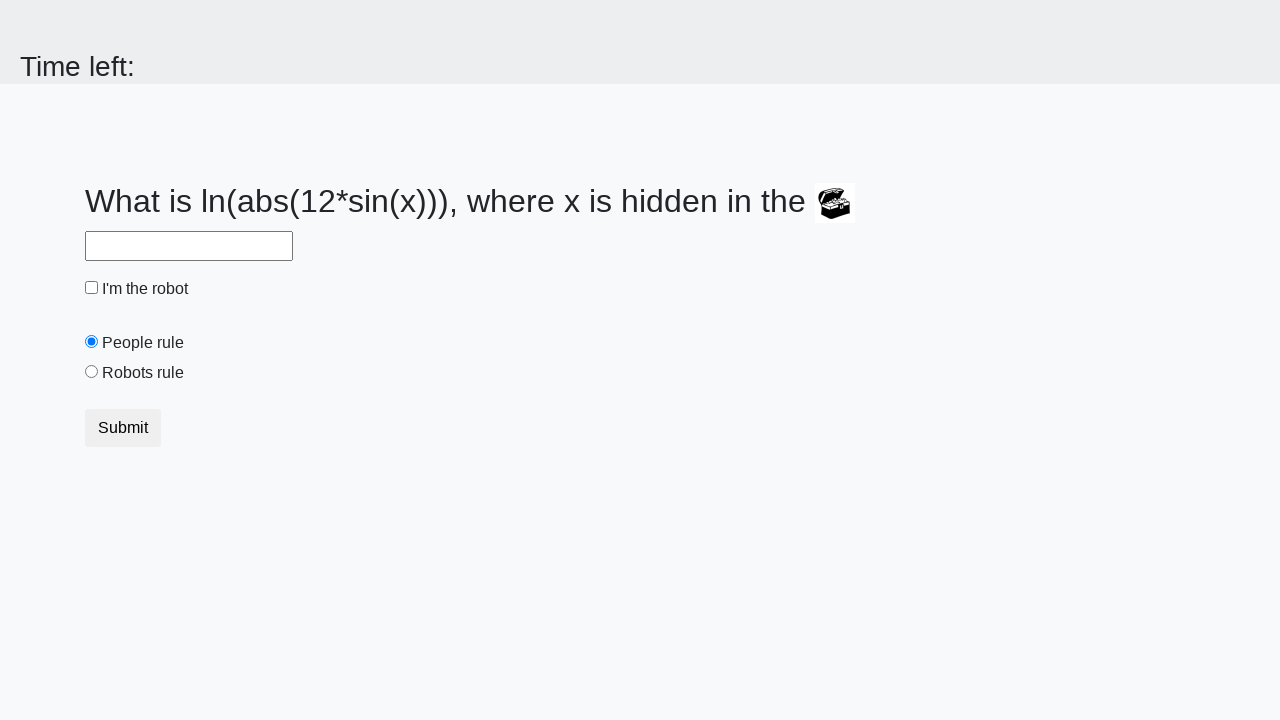

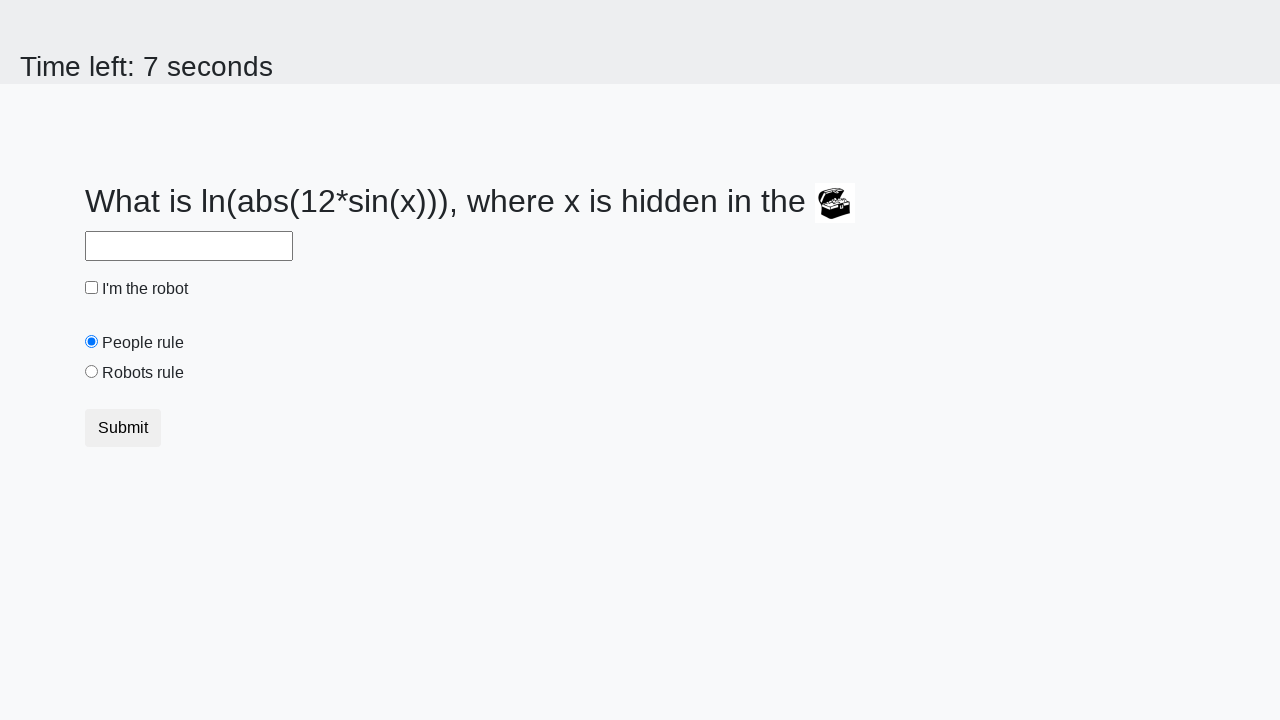